Opens the Ajio e-commerce website homepage and waits for it to load completely.

Starting URL: https://www.ajio.com/

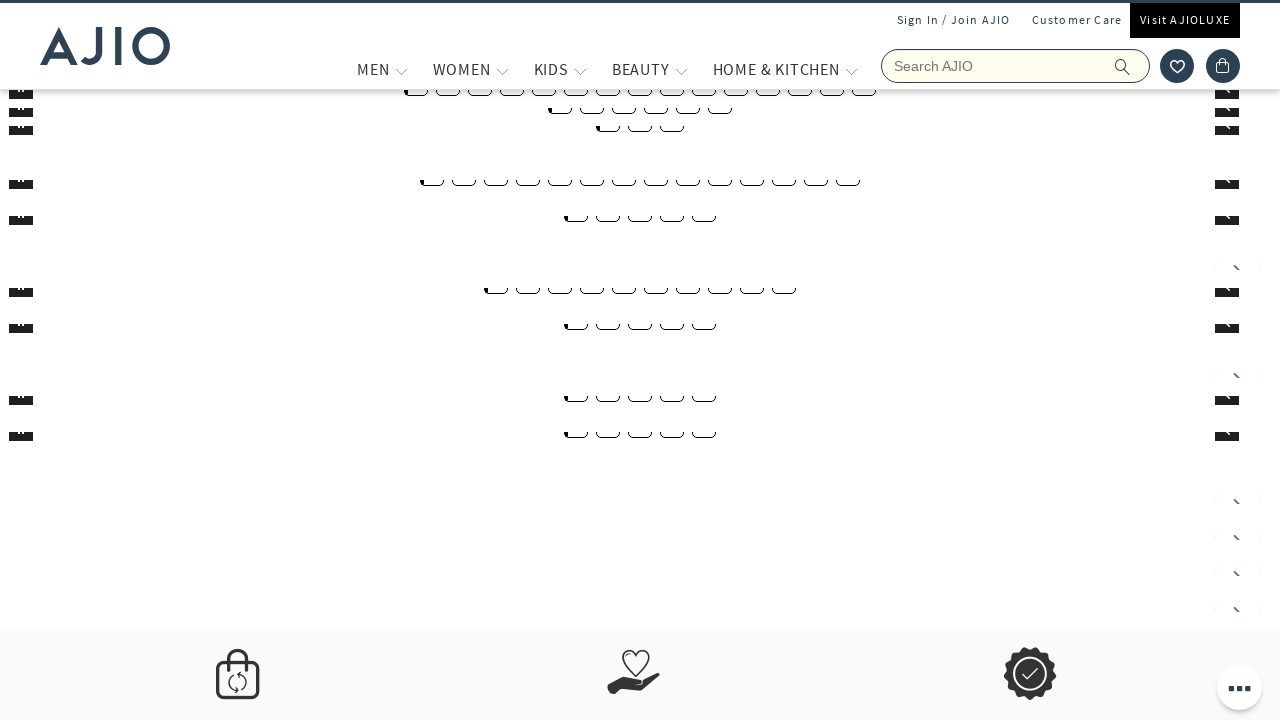

Waited for page to reach network idle state
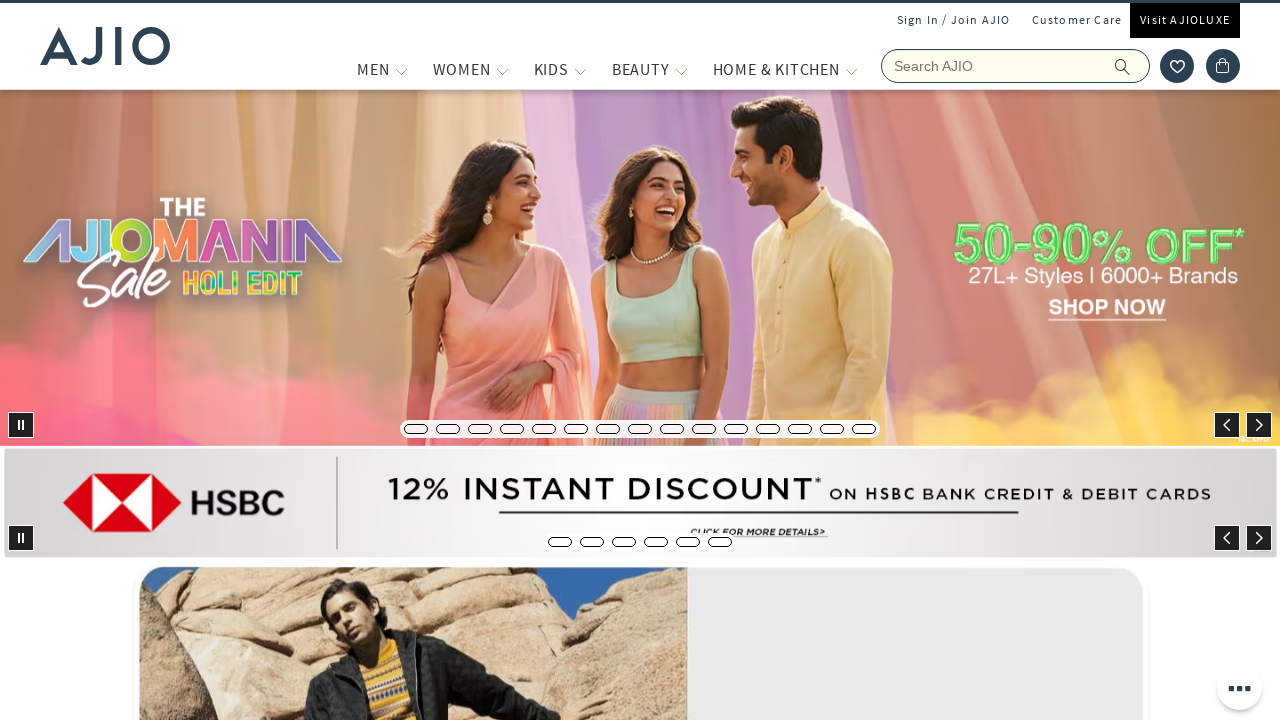

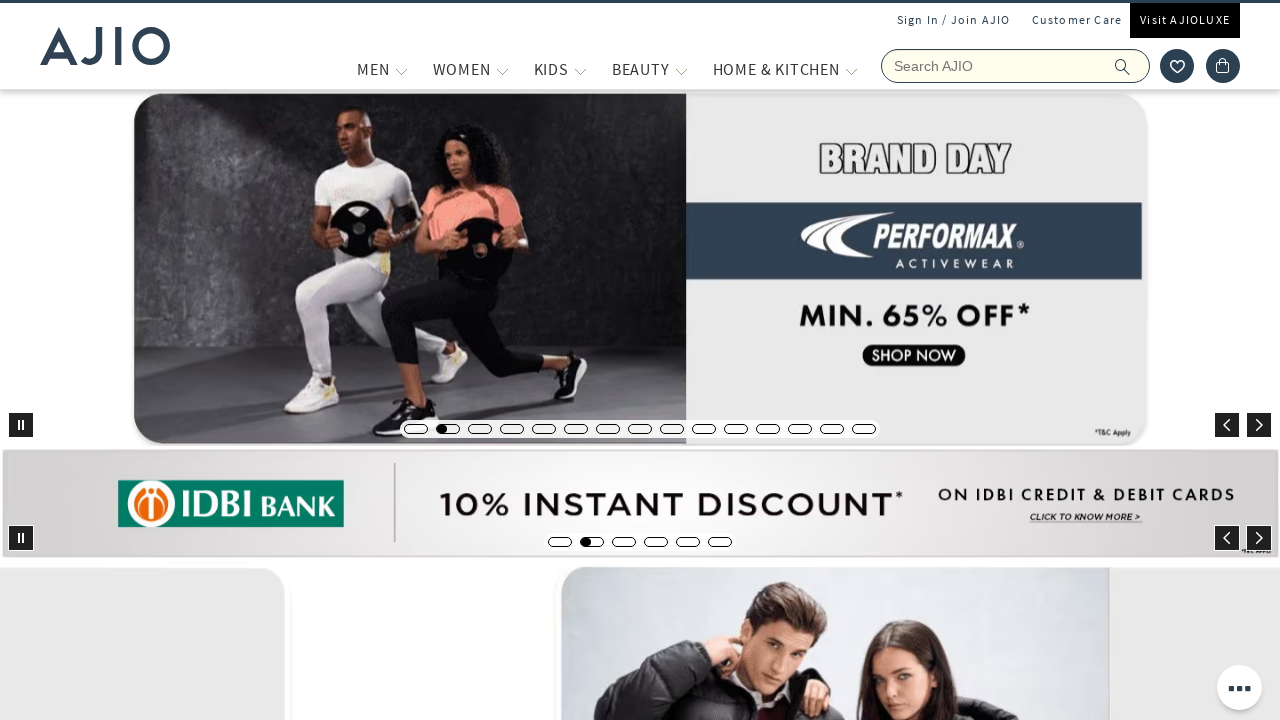